Tests the Python.org search functionality by entering "pycon" as a search term, clicking the search button, and verifying that search results are displayed.

Starting URL: https://www.python.org/

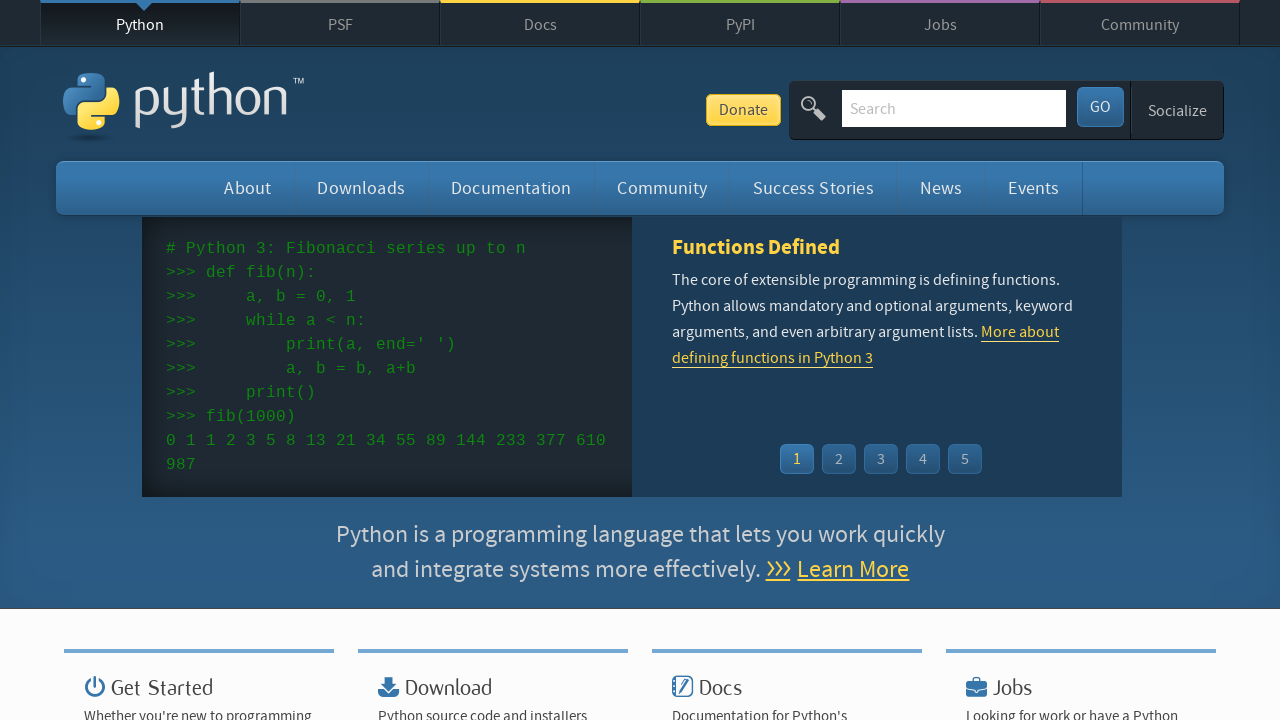

Verified page title contains 'Python'
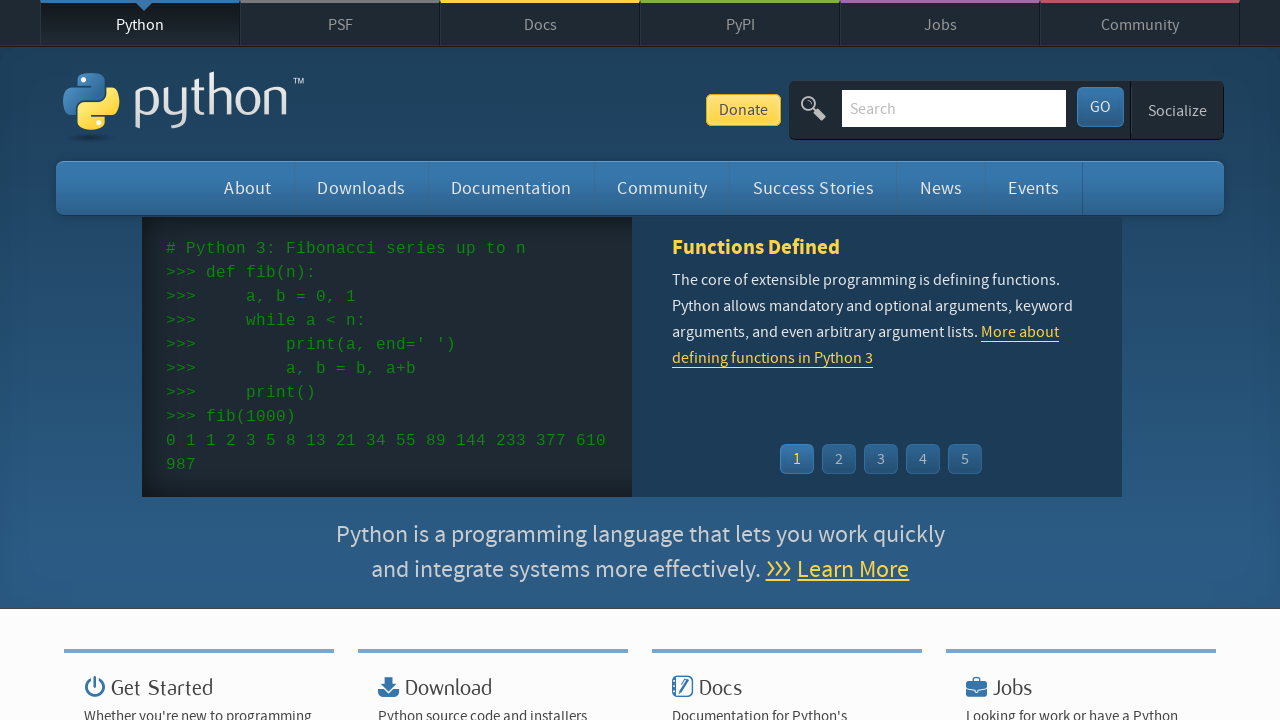

Filled search box with 'pycon' on input[name='q']
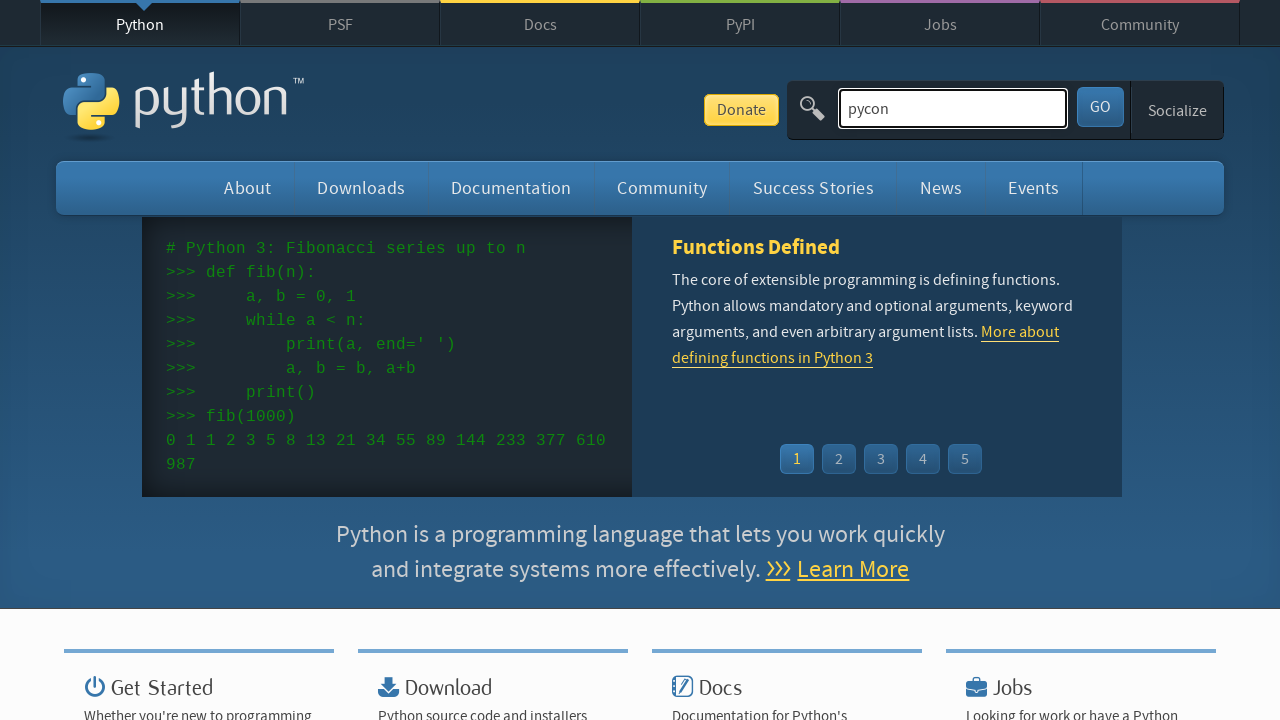

Clicked search button at (1100, 107) on button[id='submit']
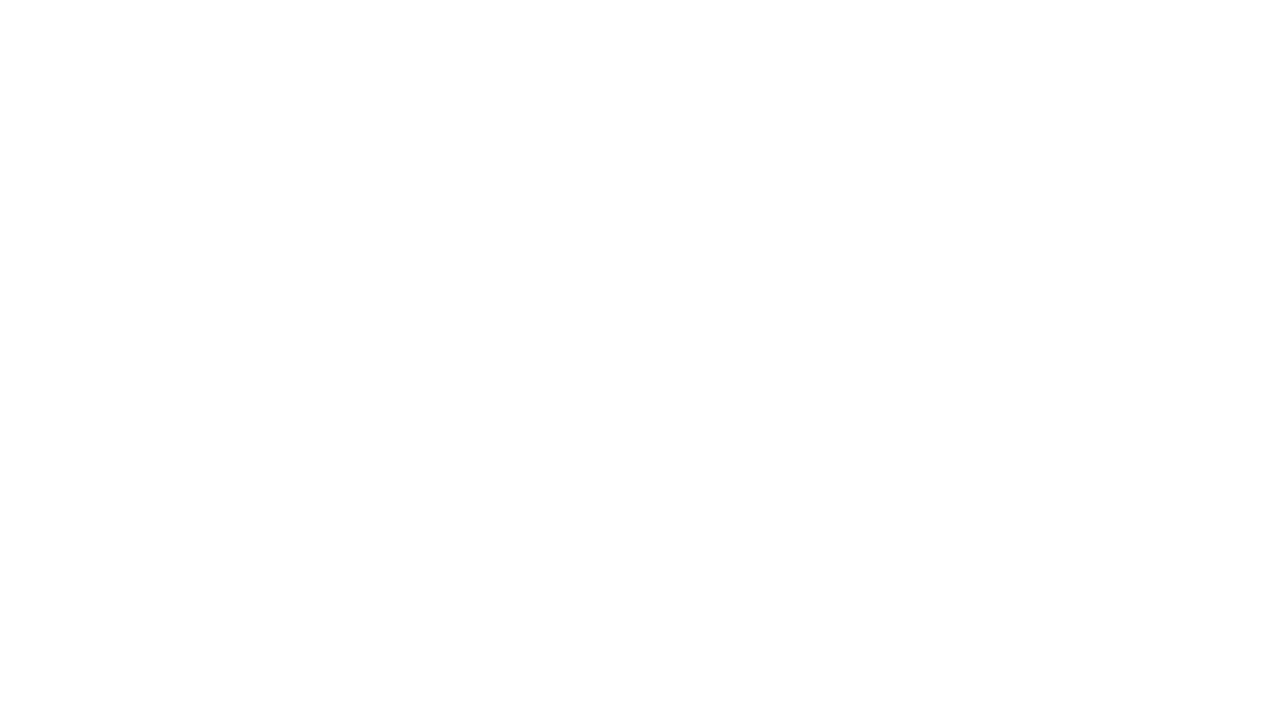

Search results loaded and displayed
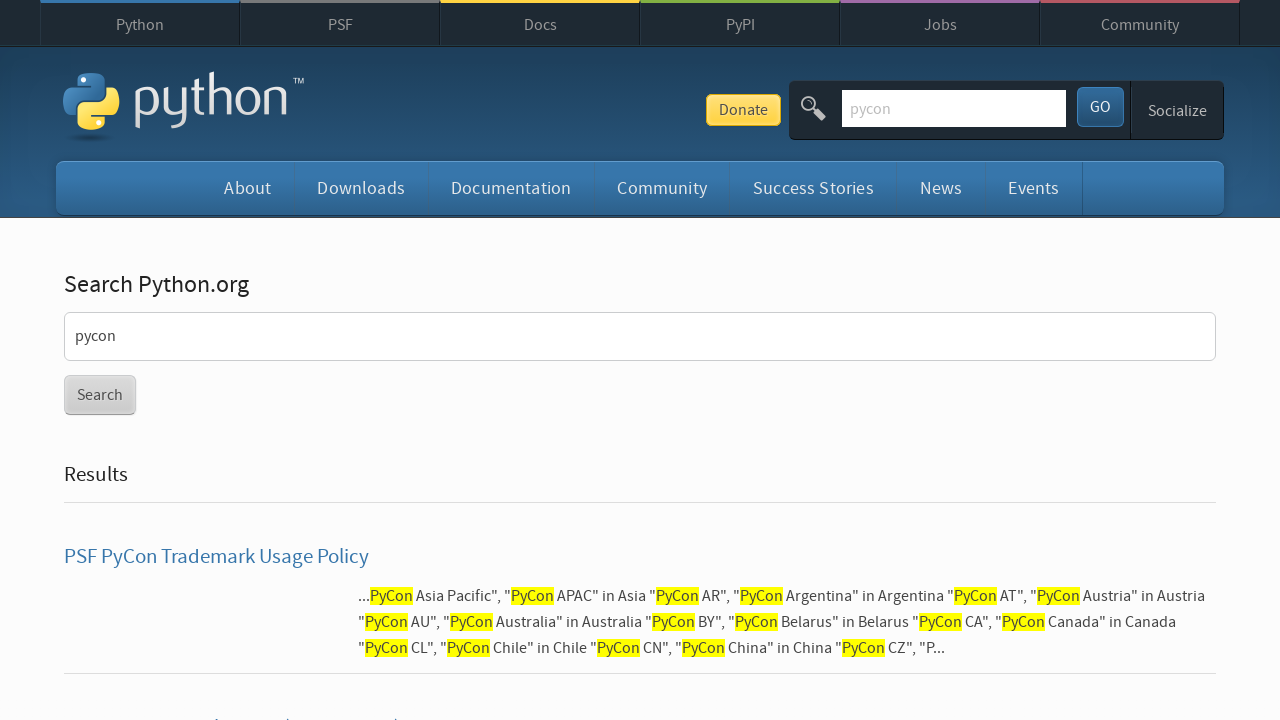

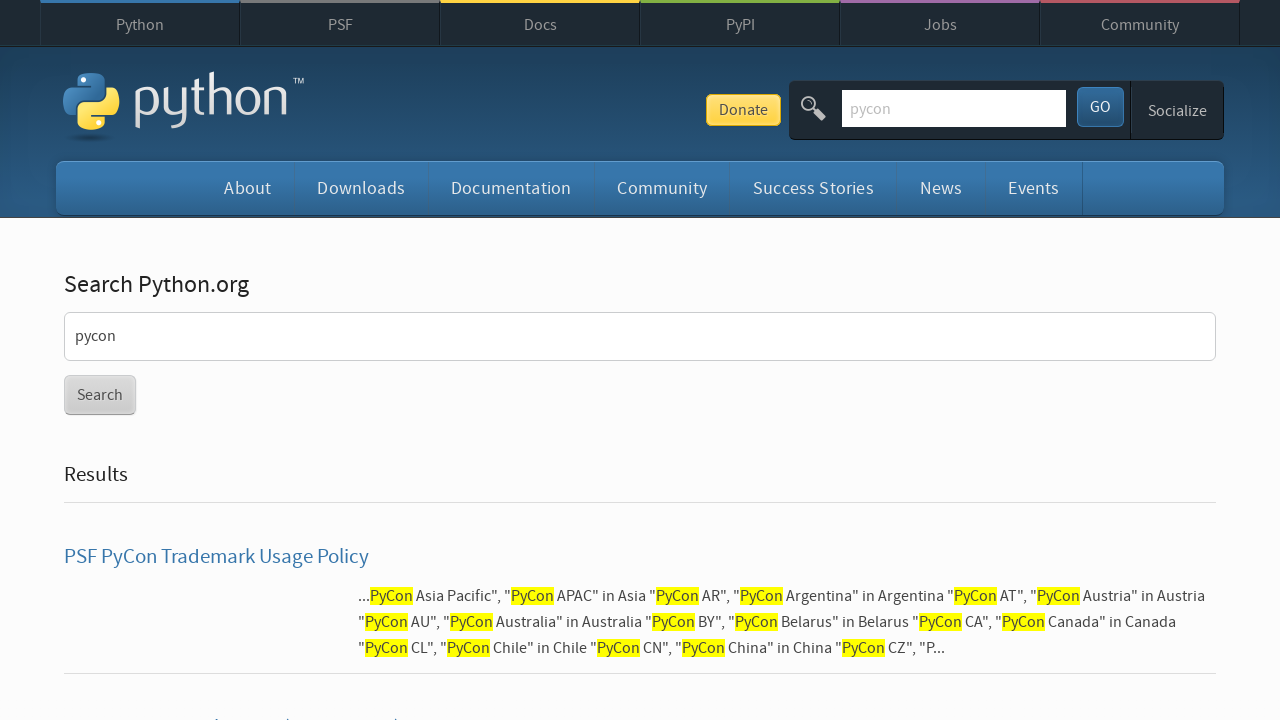